Tests username input field by entering text into the username field

Starting URL: https://rahulshettyacademy.com/locatorspractice/

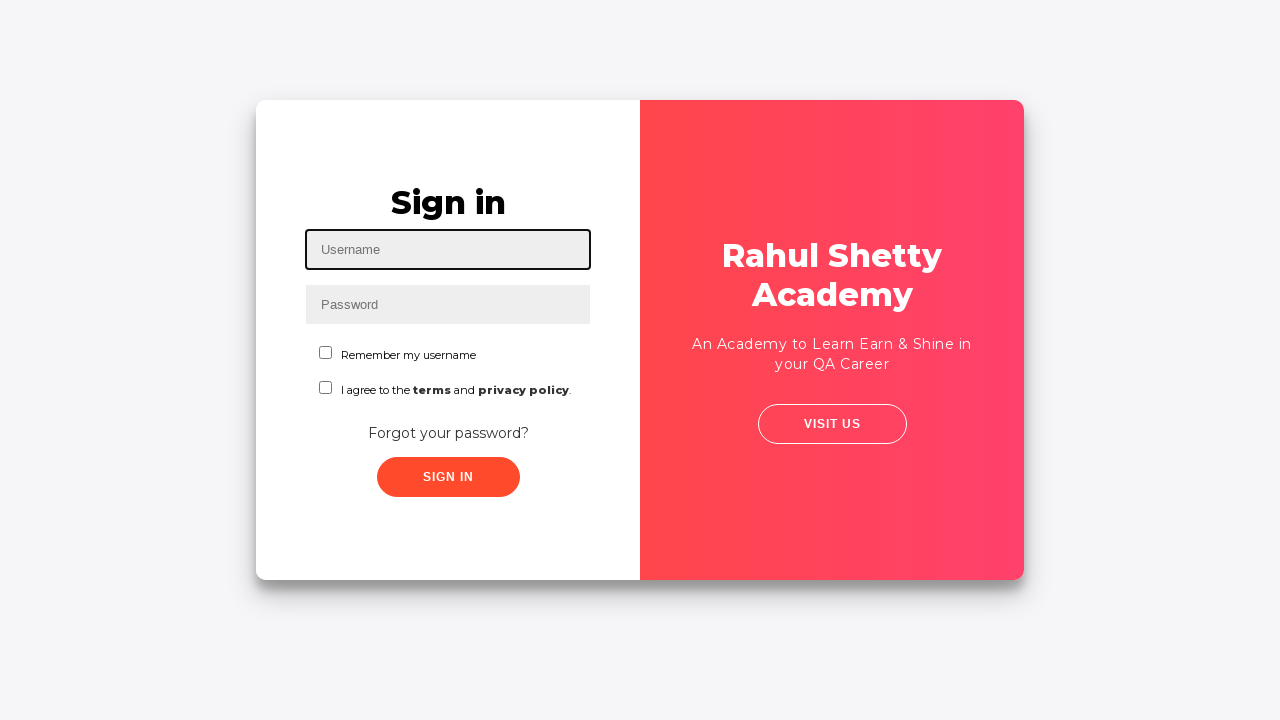

Entered 'test' into the username input field on input[placeholder='Username']
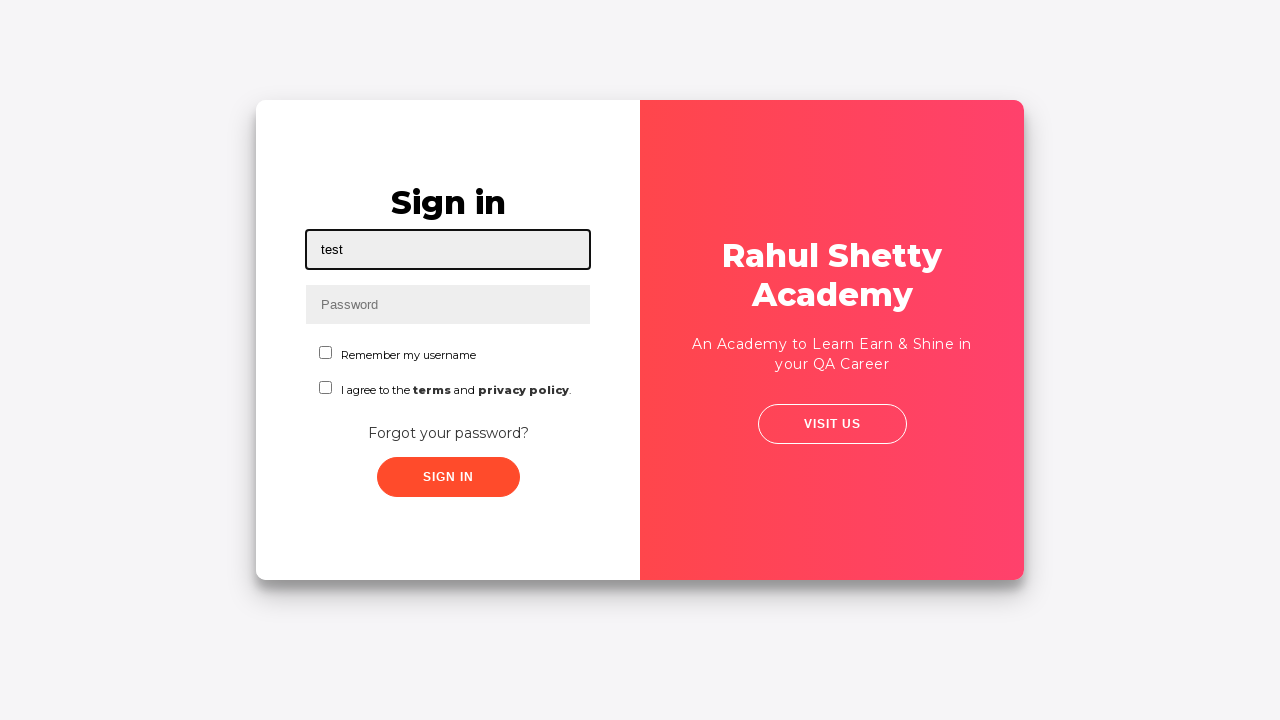

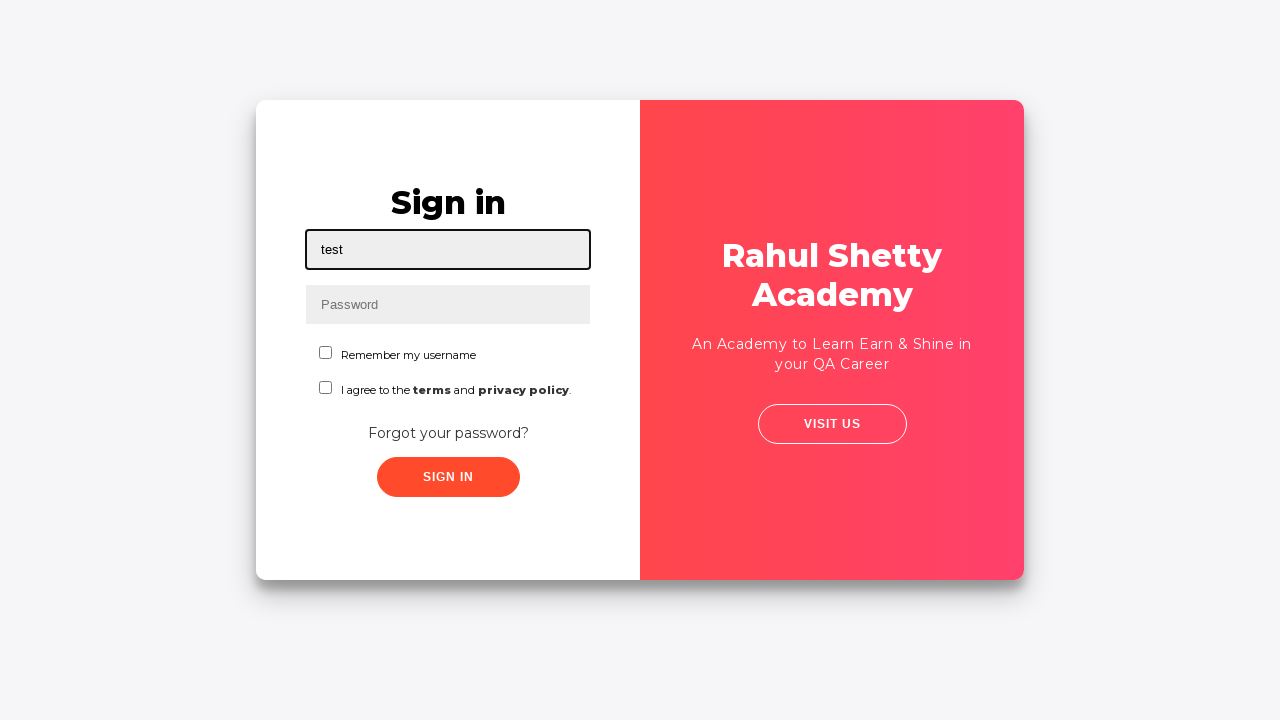